Tests registration form validation with invalid email format

Starting URL: https://alada.vn/tai-khoan/dang-ky.html

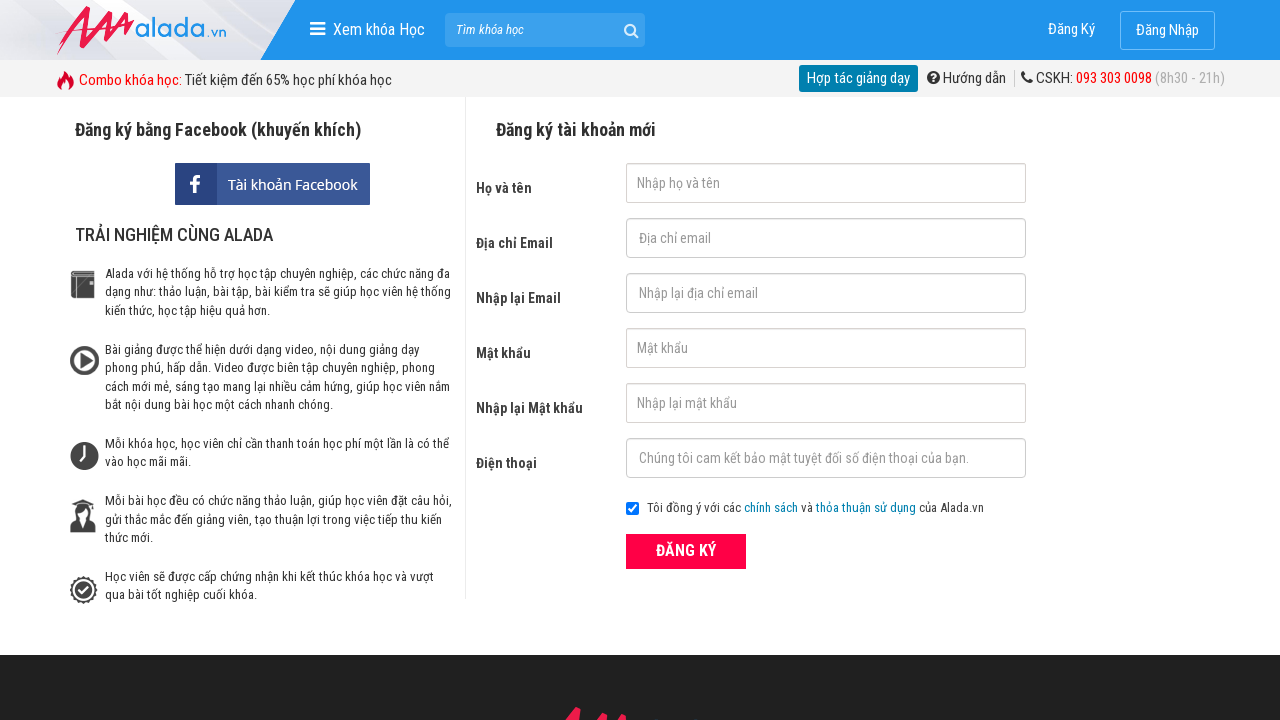

Filled first name field with 'Nguyen Loc' on #txtFirstname
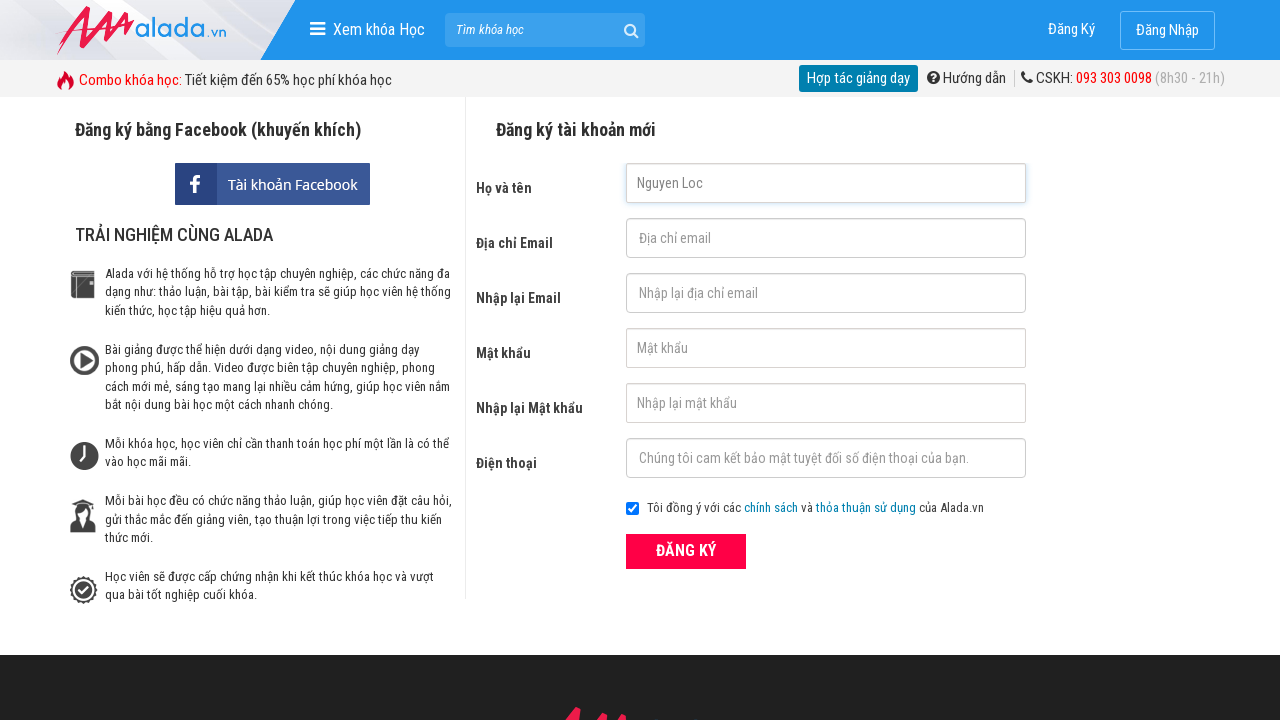

Filled email field with invalid format '123@456@678' on #txtEmail
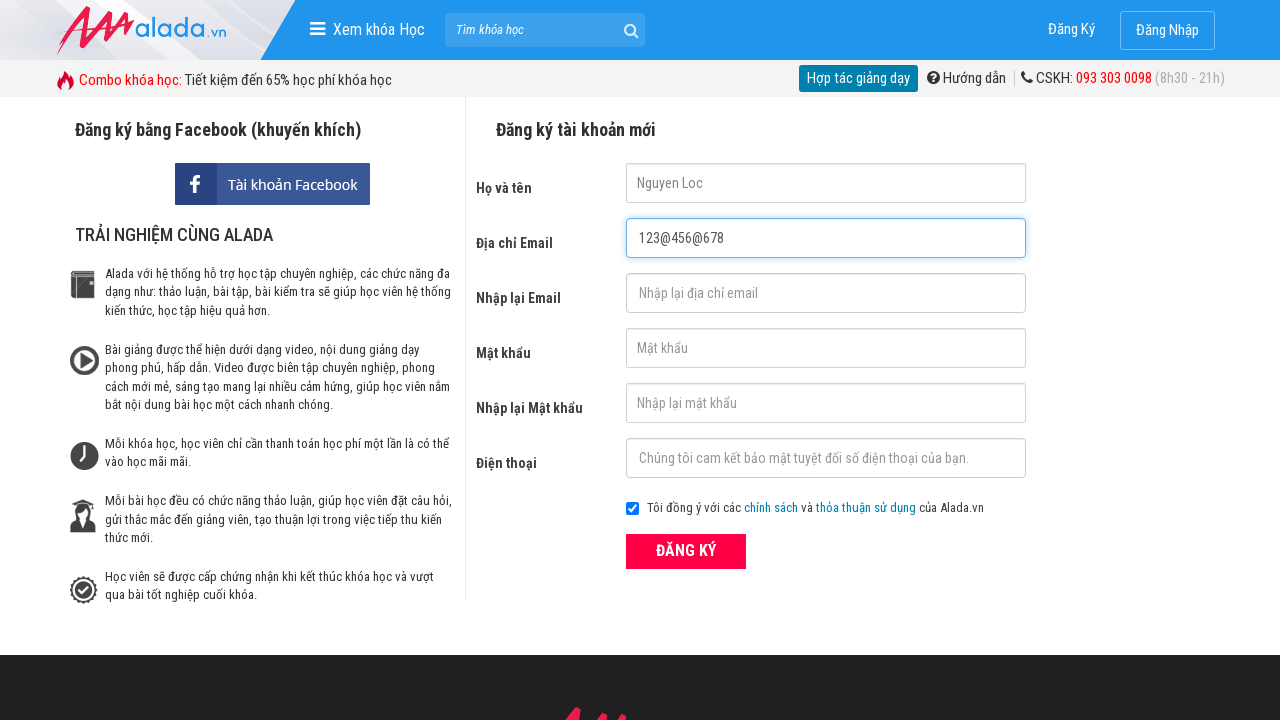

Filled confirm email field with '123@456@678' on #txtCEmail
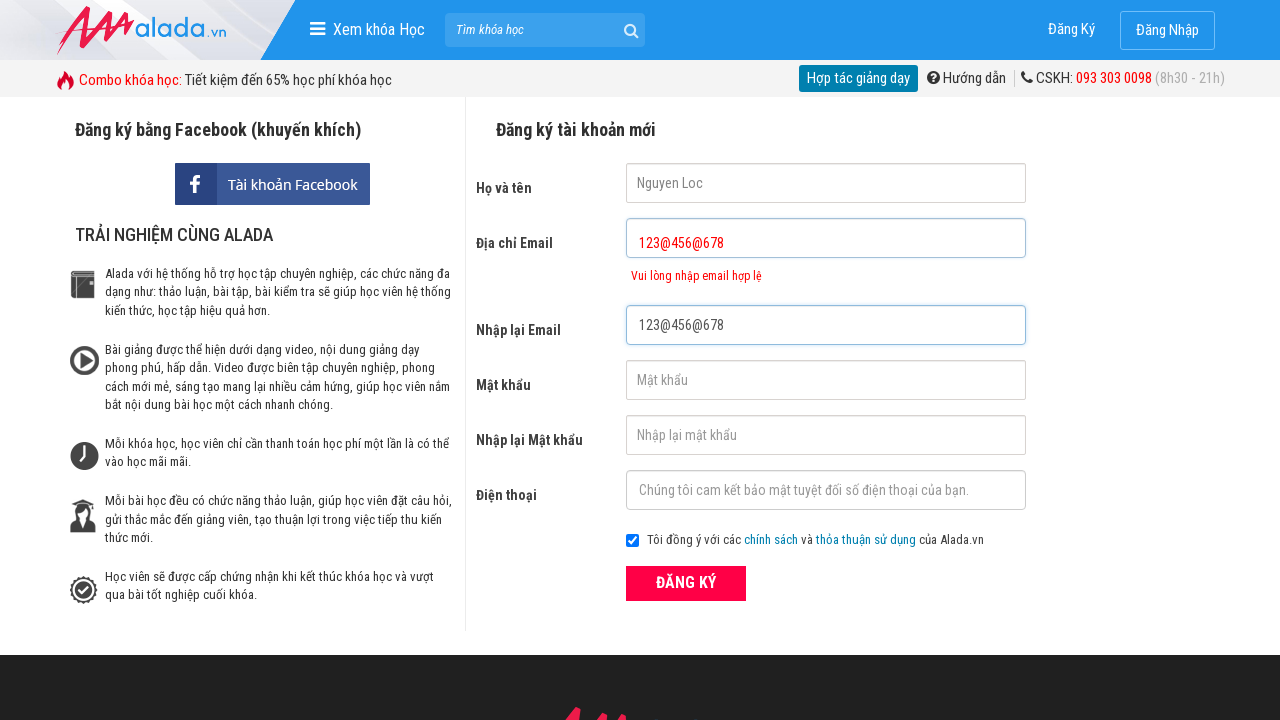

Filled password field with '123456' on #txtPassword
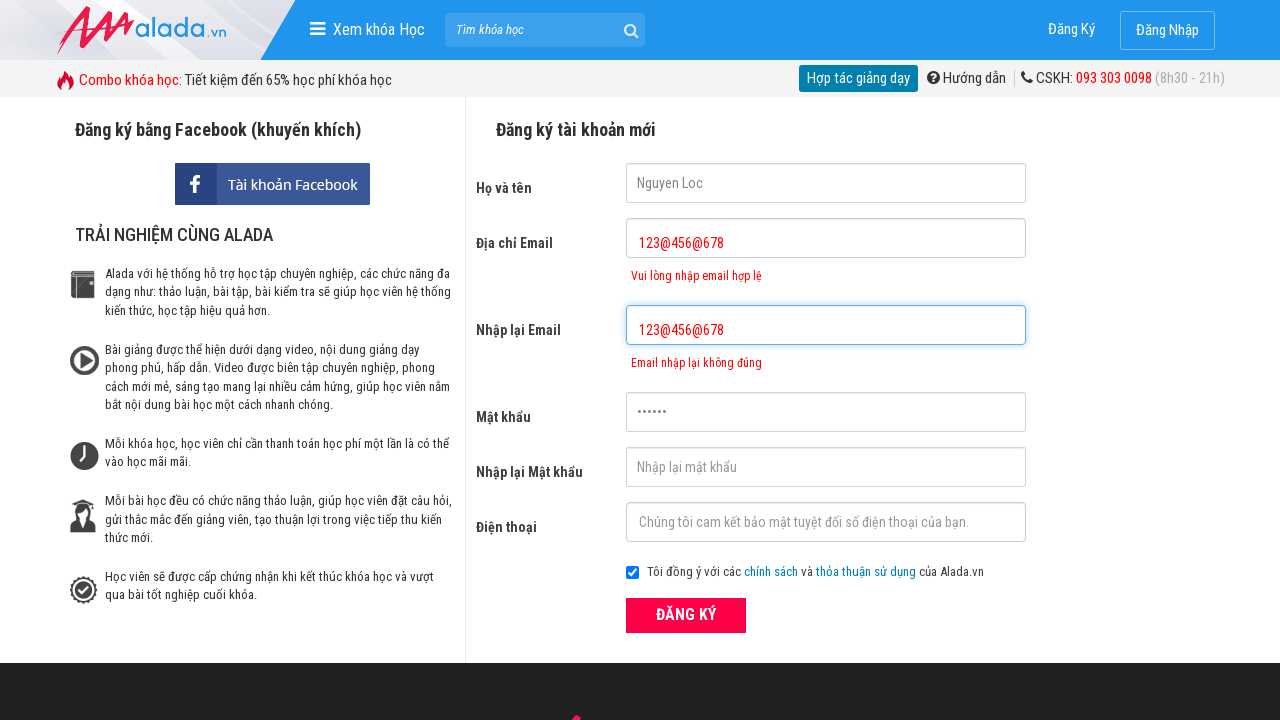

Filled confirm password field with '123456' on #txtCPassword
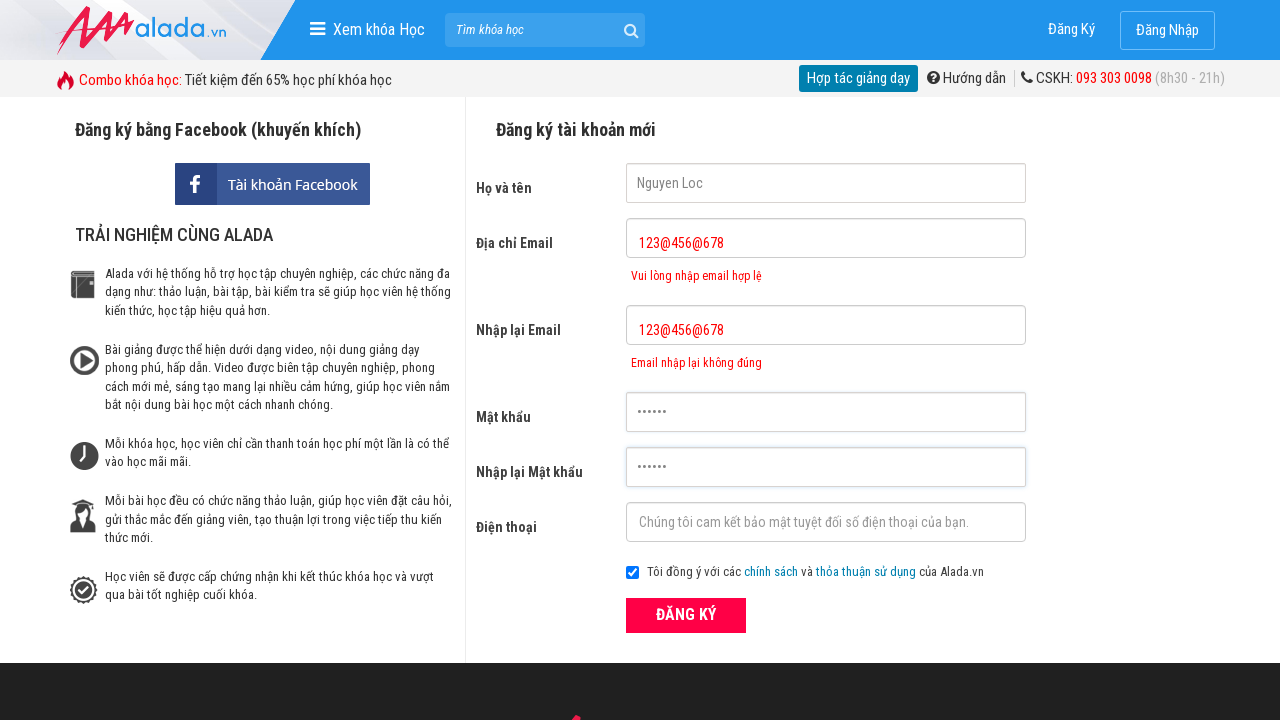

Filled phone number field with '0123452345' on #txtPhone
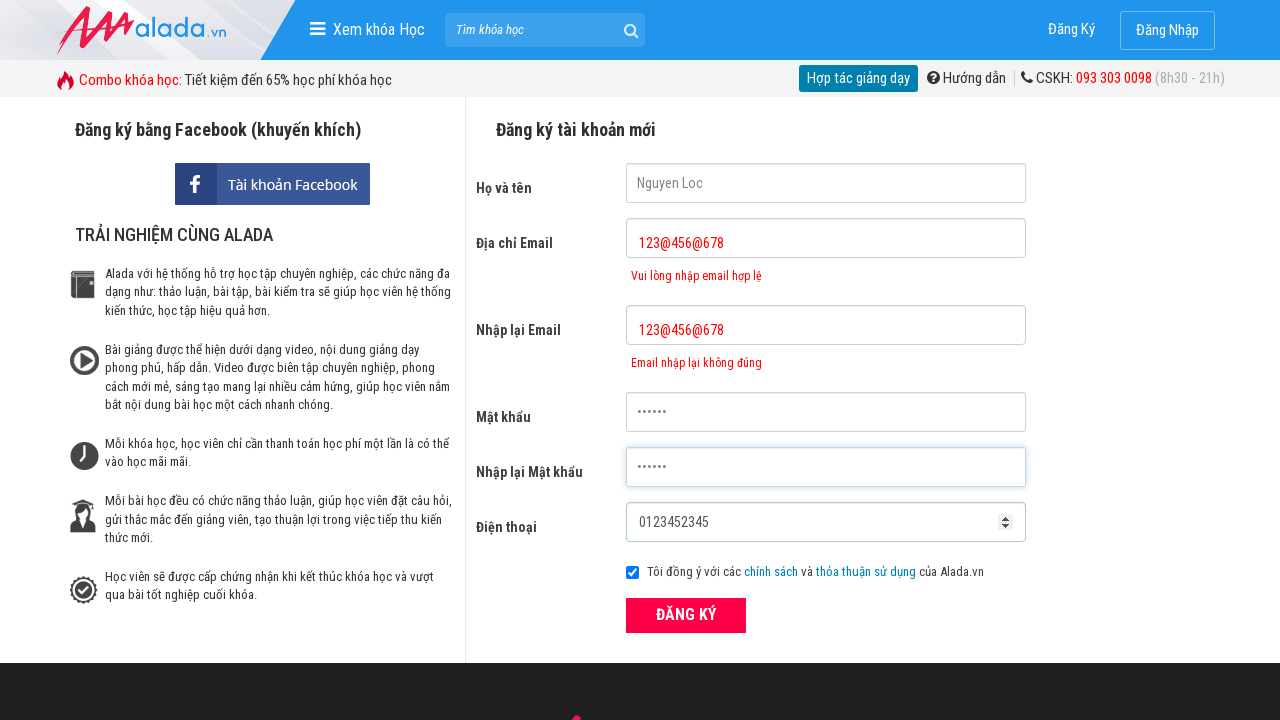

Clicked ĐĂNG KÝ (Register) button to submit form at (686, 615) on xpath=//form[@id='frmLogin']//button[text()='ĐĂNG KÝ']
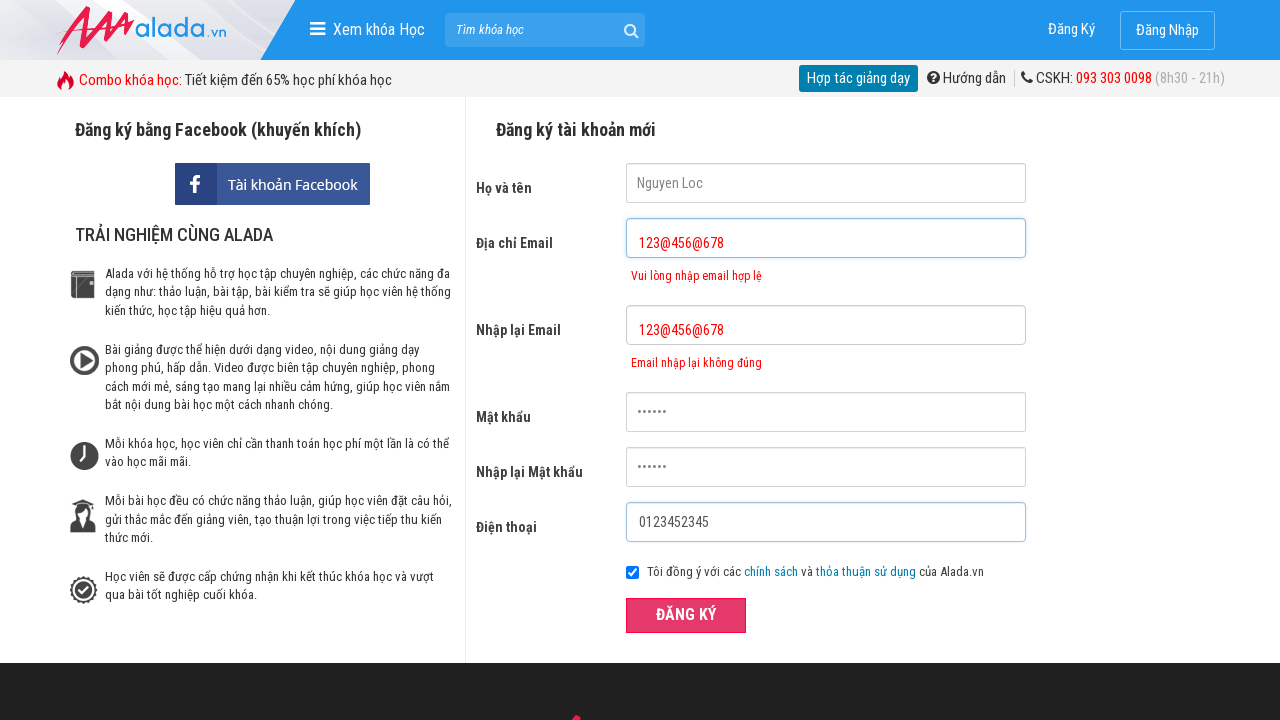

Email validation error message appeared
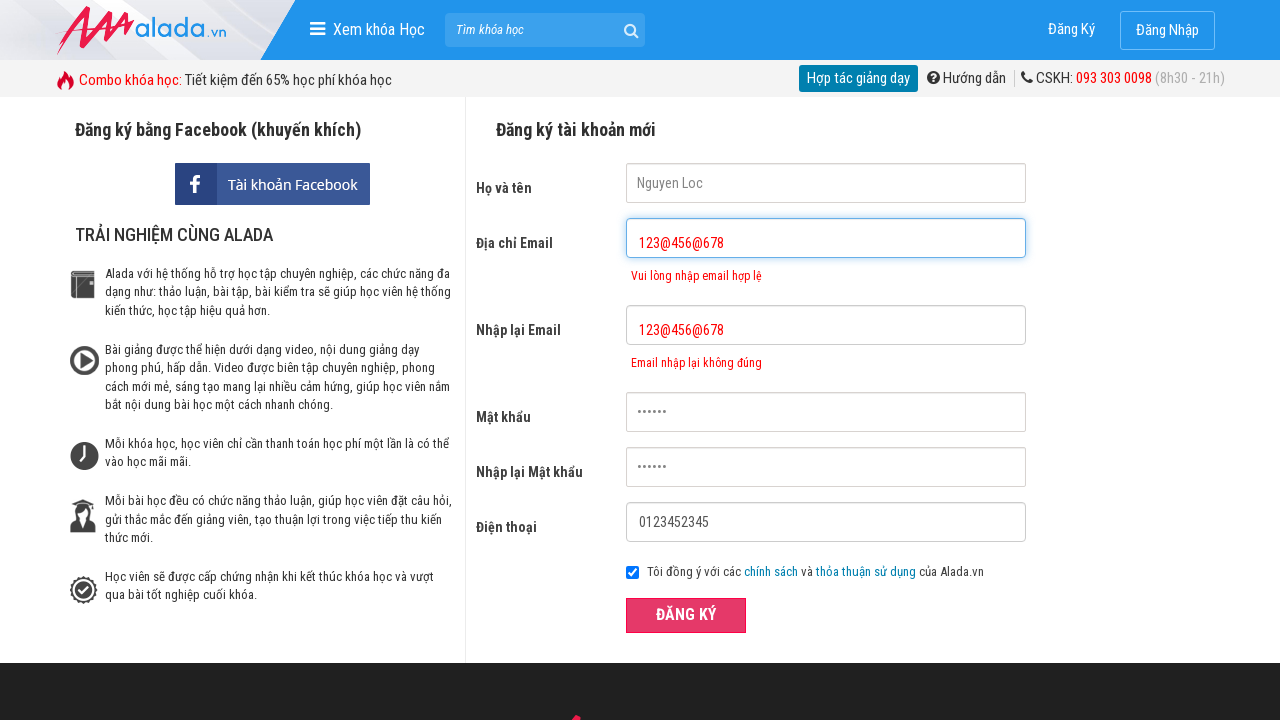

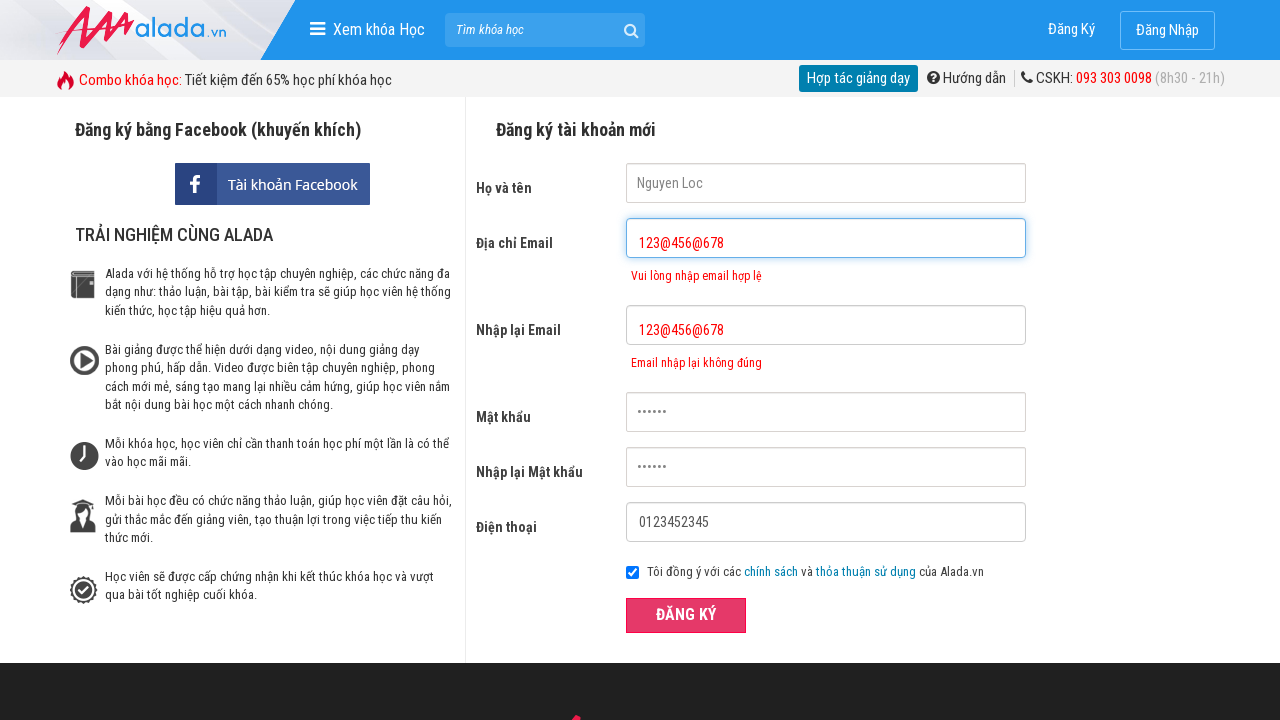